Tests username field validation by entering lowercase, uppercase, special characters and numbers with length greater than 50.

Starting URL: https://buggy.justtestit.org/register

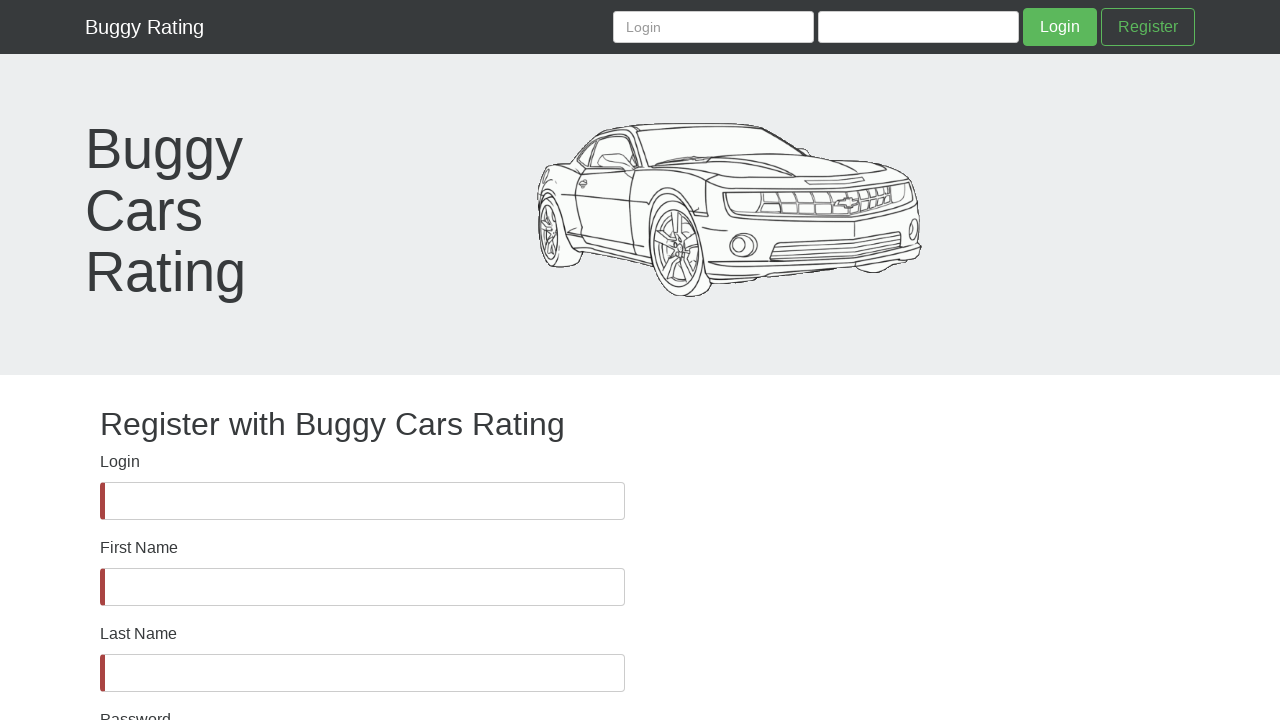

Verified username field is visible
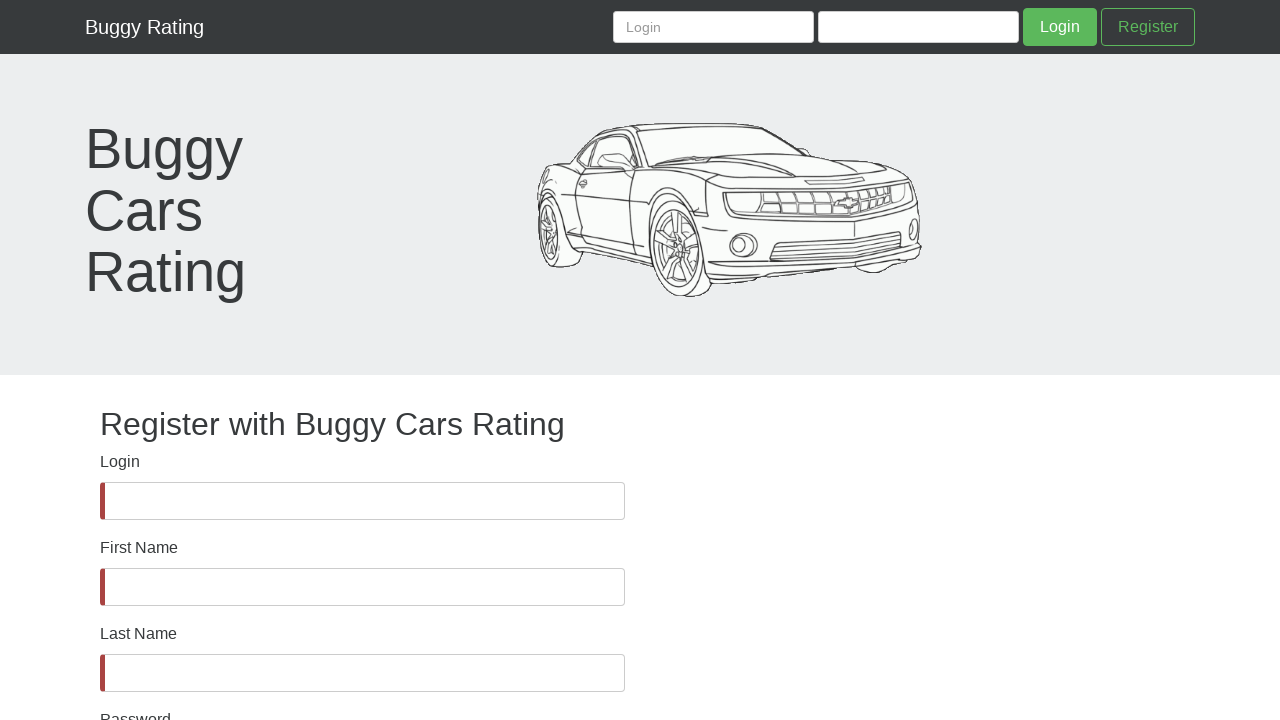

Filled username field with mixed case, special characters, and numbers (length > 50) on #username
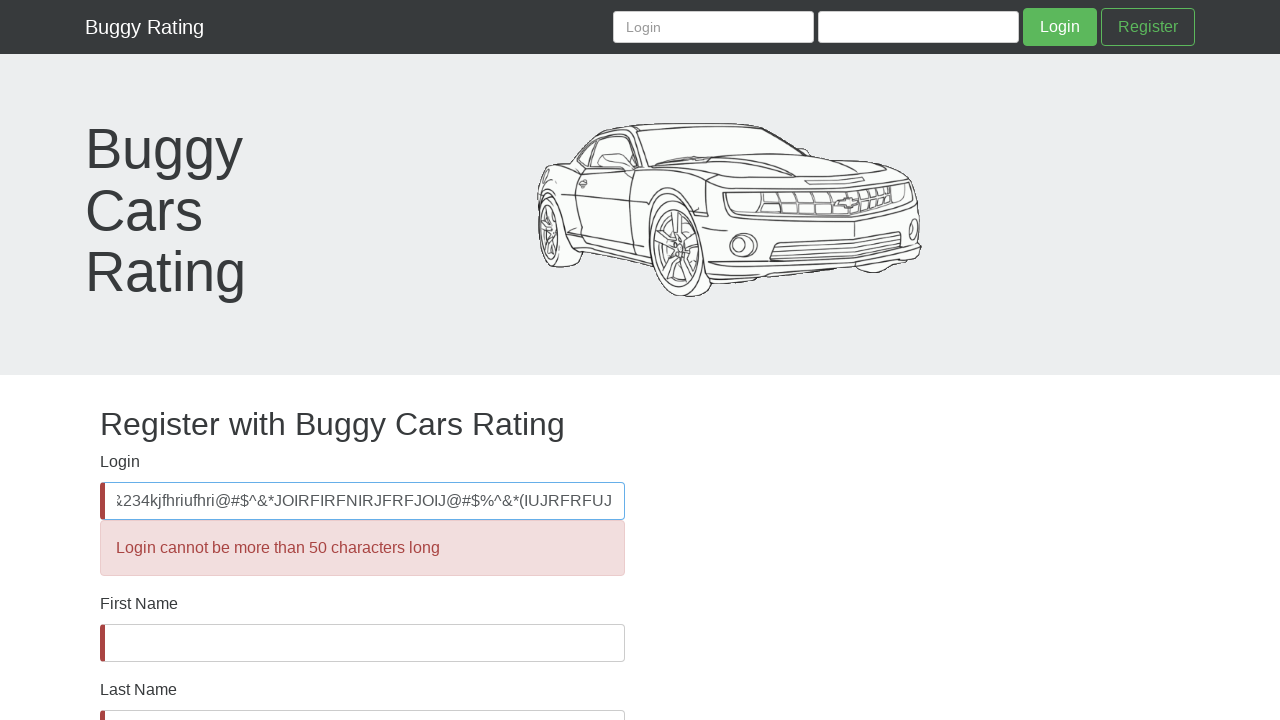

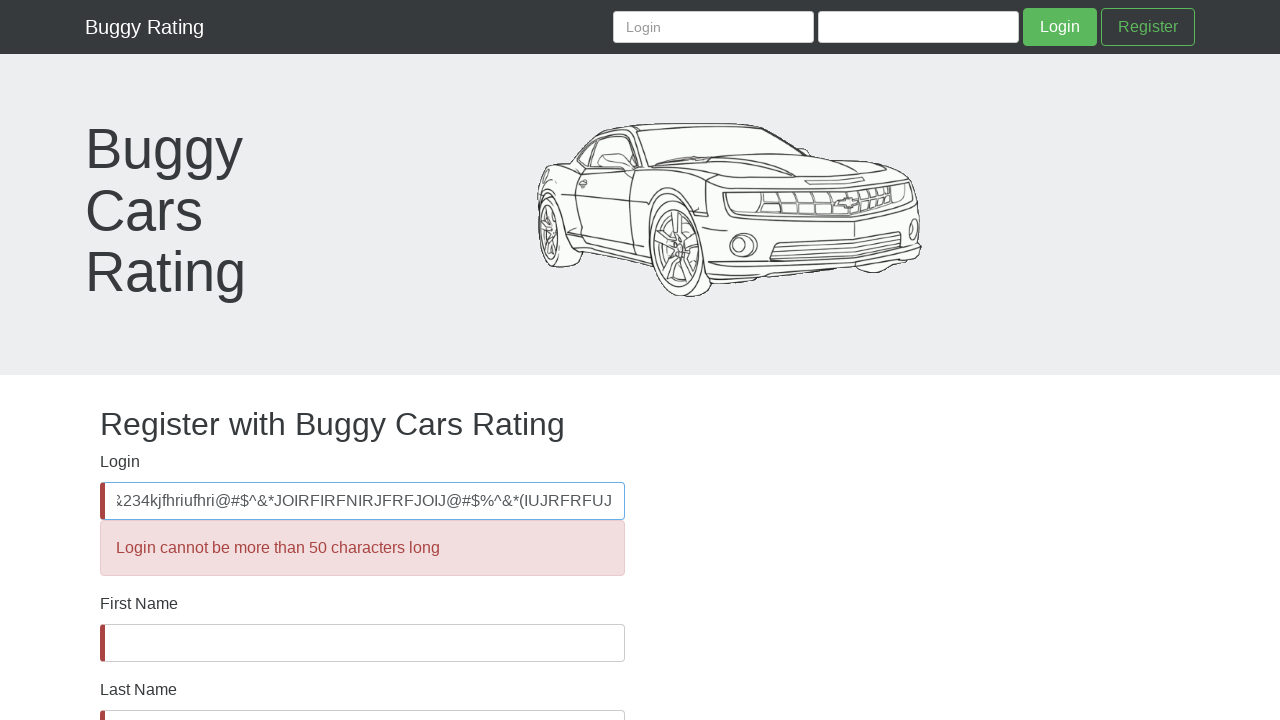